Tests interaction with a standard JavaScript alert by clicking the alert button, verifying the alert message, and accepting it

Starting URL: http://the-internet.herokuapp.com/javascript_alerts

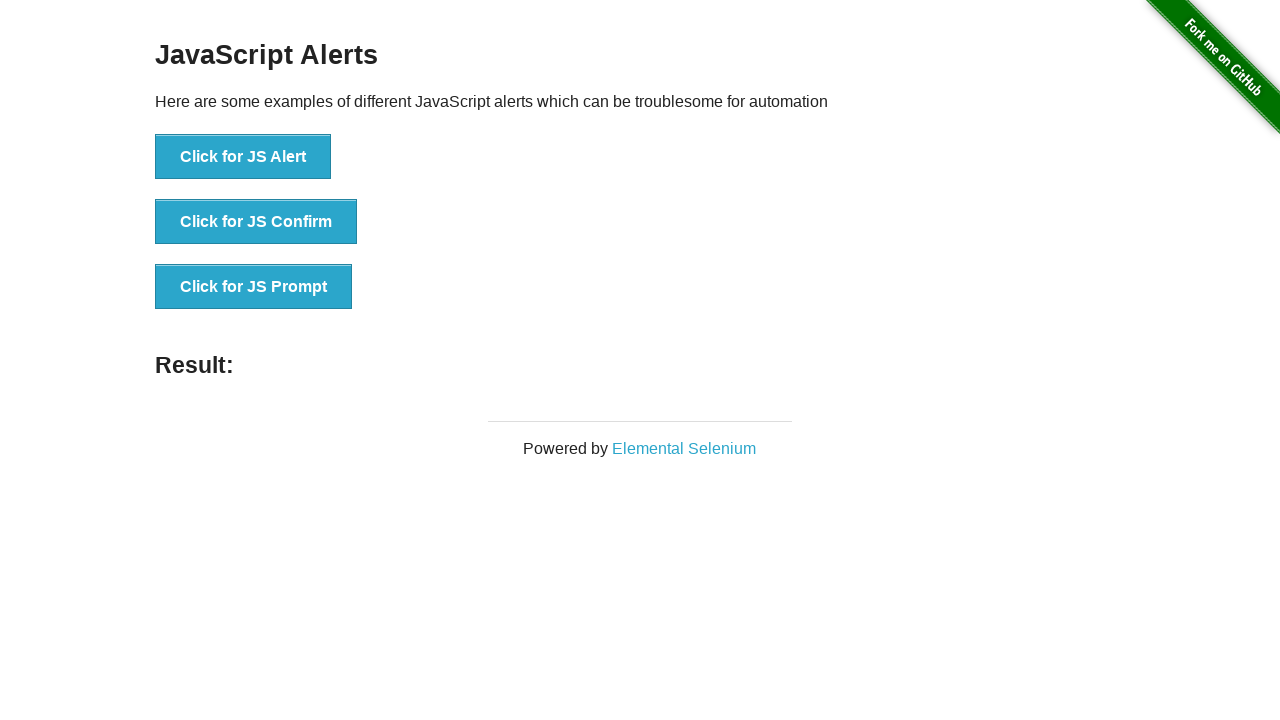

Clicked the 'Click for JS Alert' button at (243, 157) on xpath=//button[text()='Click for JS Alert']
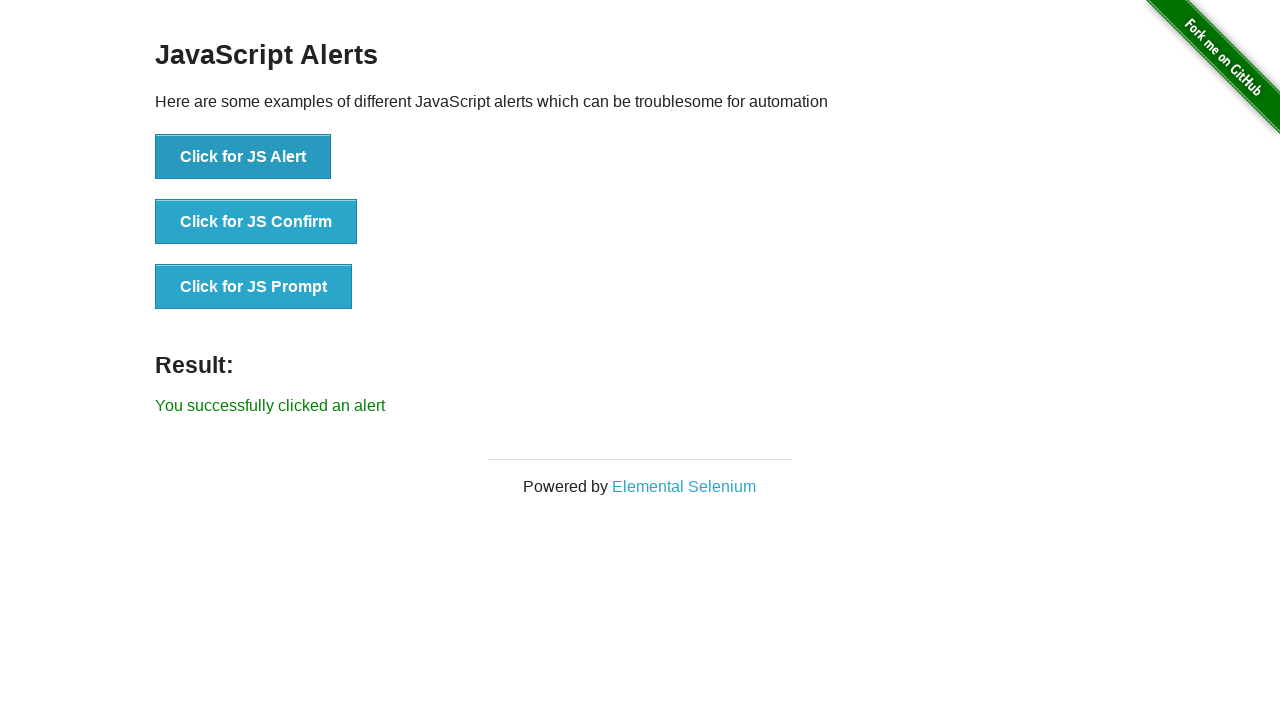

Set up dialog handler to accept alerts
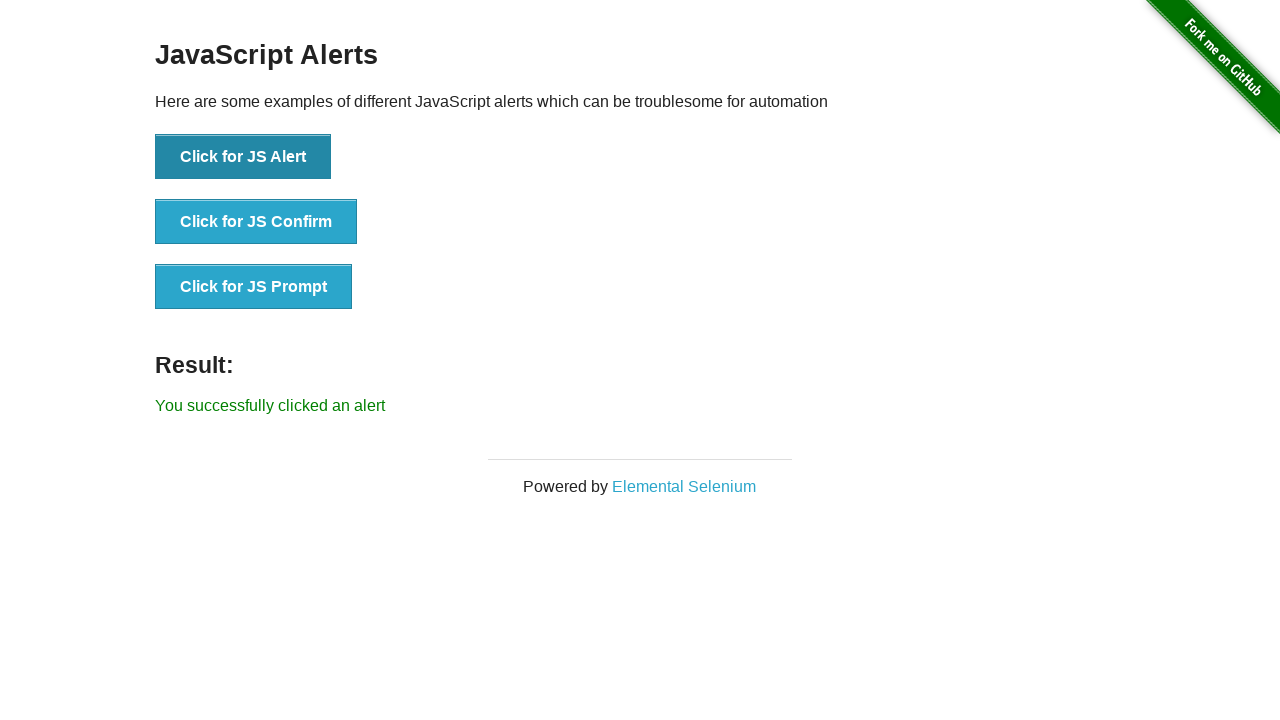

Clicked the 'Click for JS Alert' button to trigger alert at (243, 157) on xpath=//button[text()='Click for JS Alert']
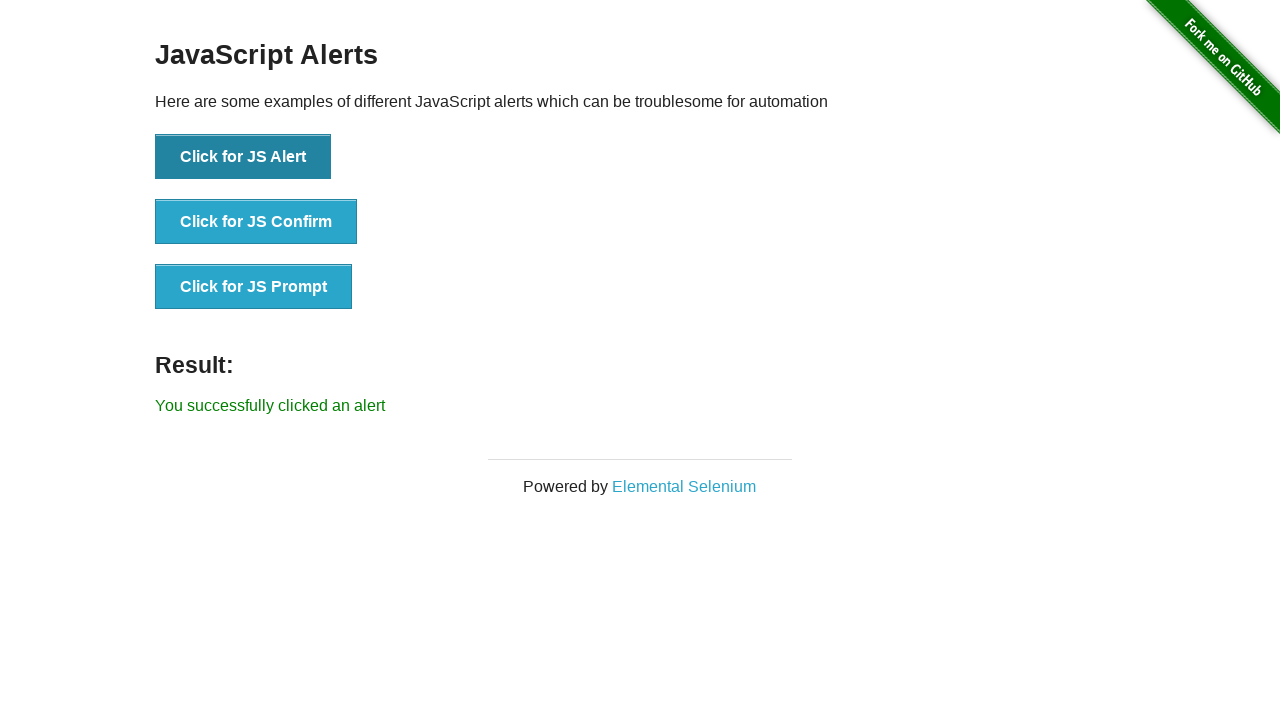

Verified success message 'You successfully clicked an alert' is displayed
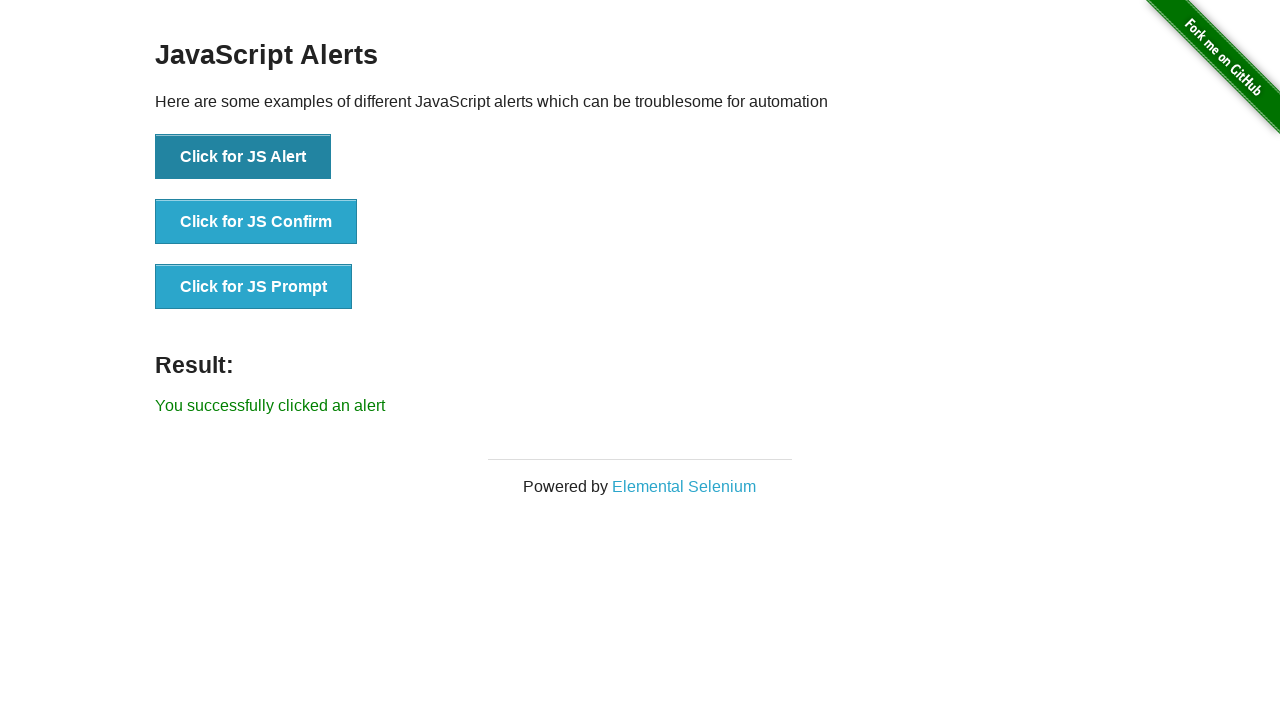

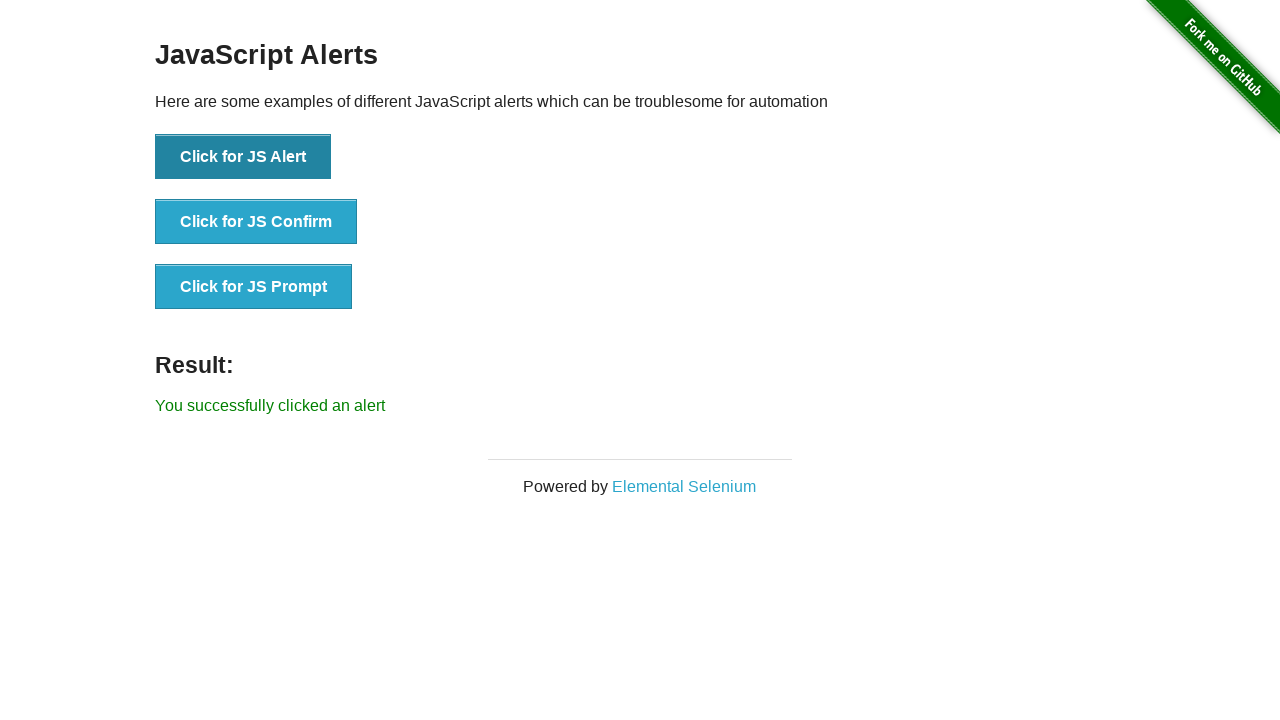